Tests dynamic controls using explicit waits by verifying a textbox is initially disabled, clicking Enable, waiting for it to become clickable, and verifying the enabled state and success message.

Starting URL: https://the-internet.herokuapp.com/dynamic_controls

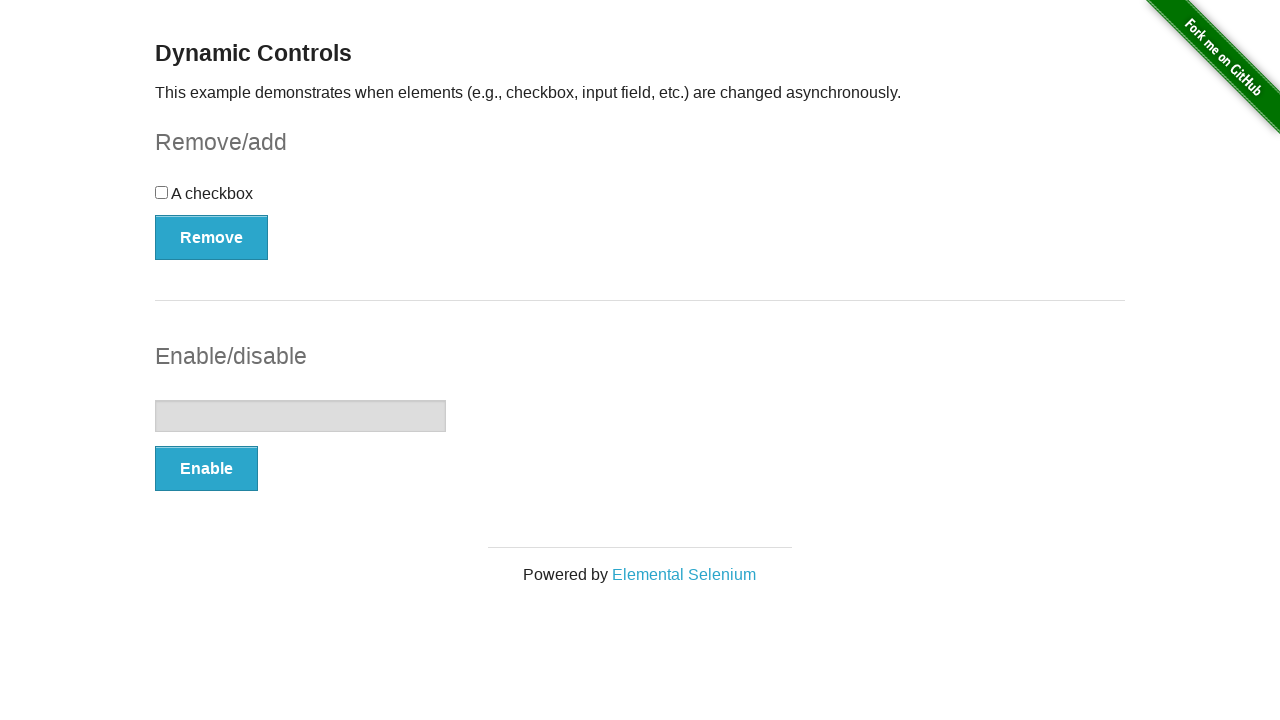

Verified textbox is initially disabled
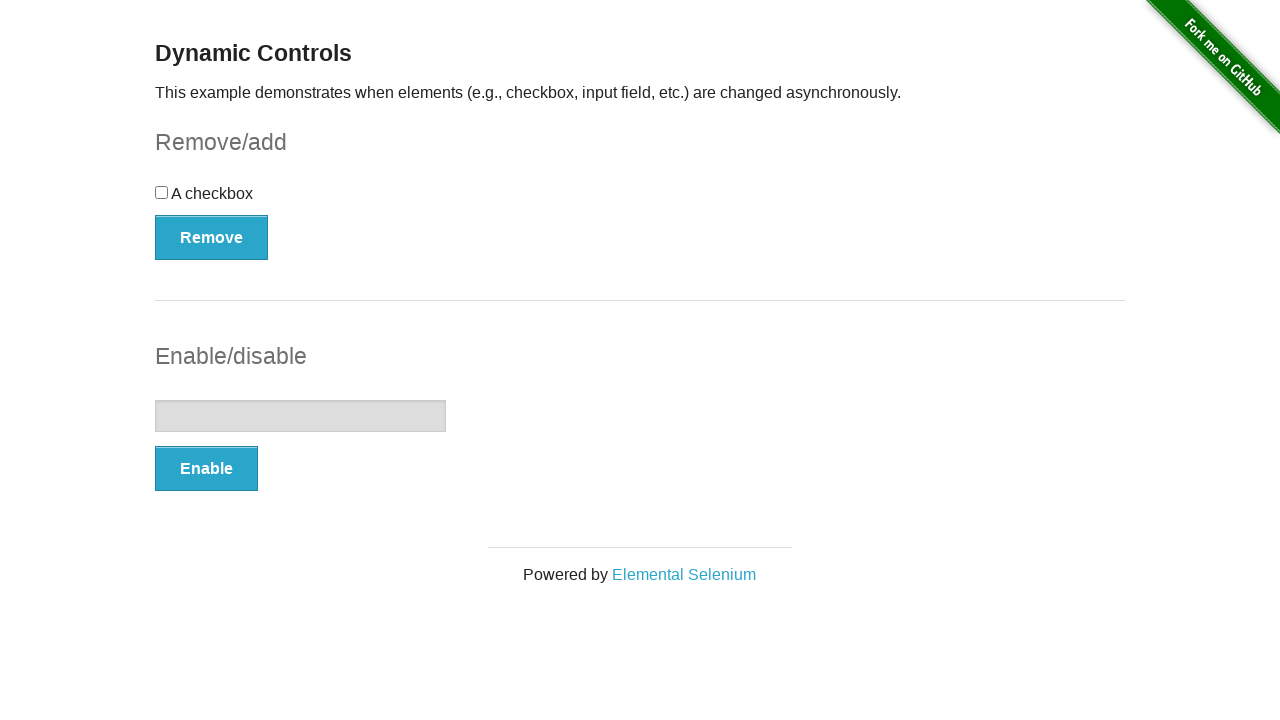

Clicked Enable button at (206, 469) on (//button[@type='button'])[2]
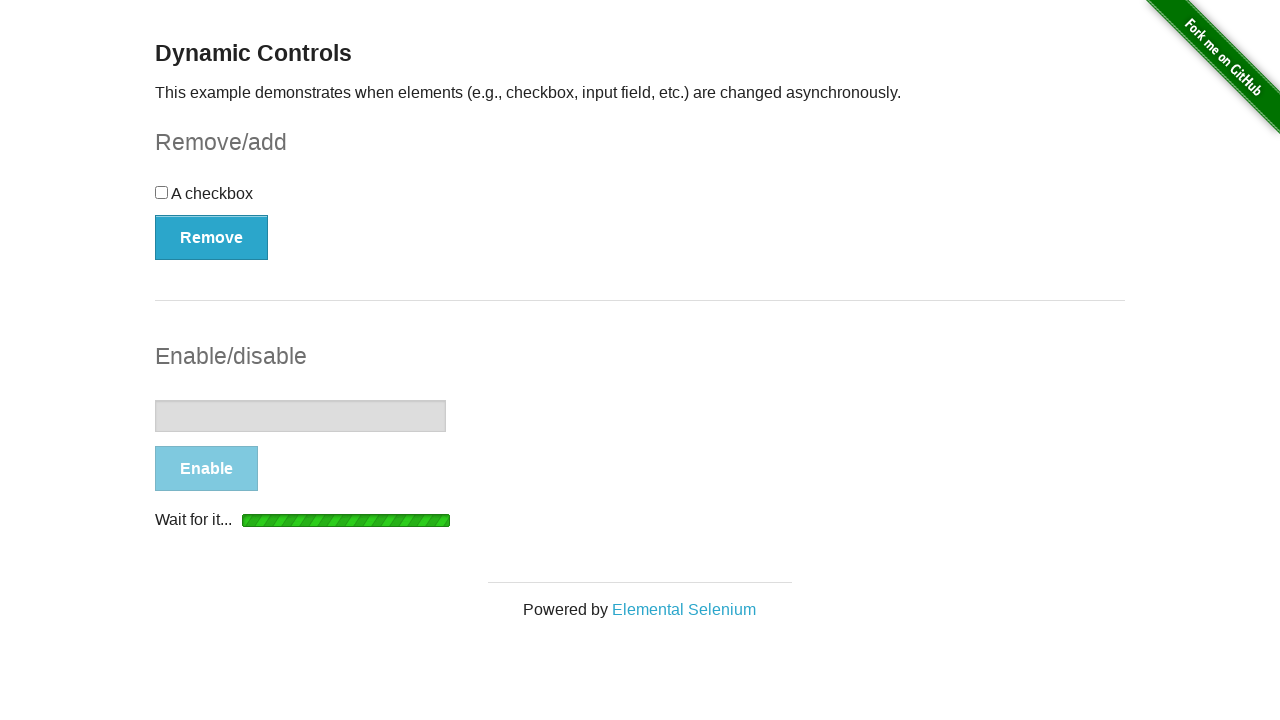

Textbox became visible
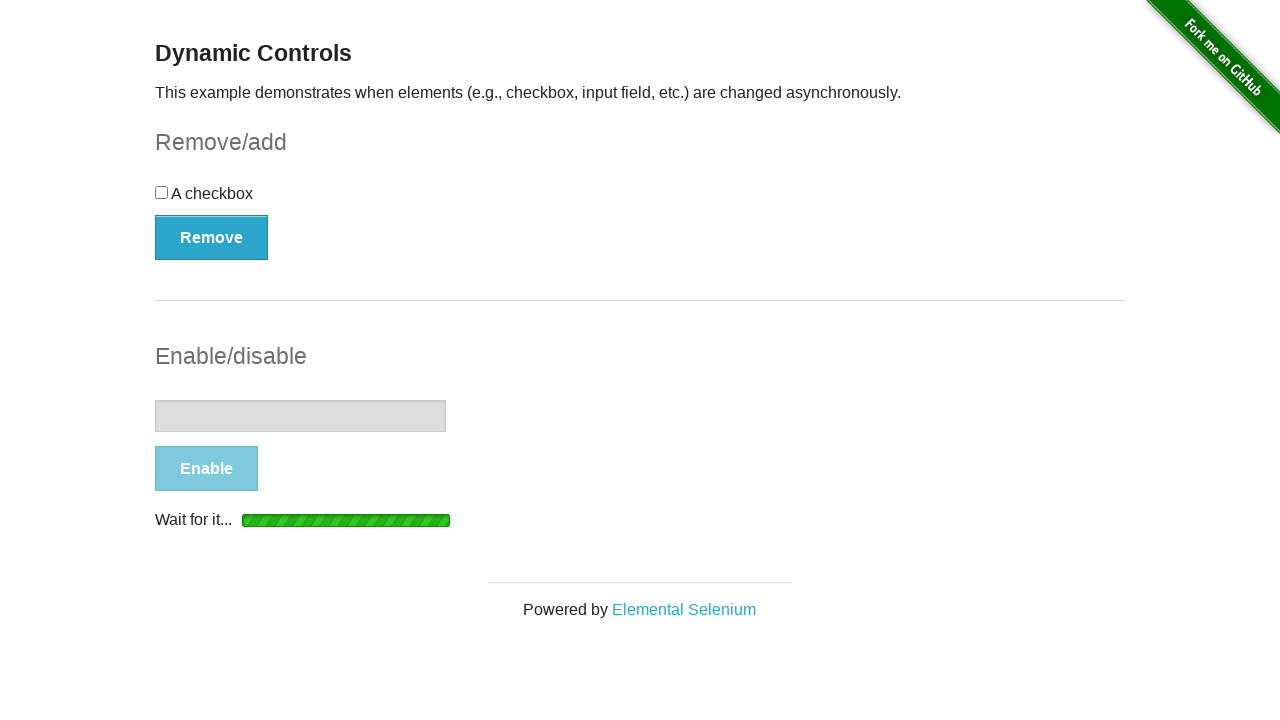

Waited for textbox to become enabled
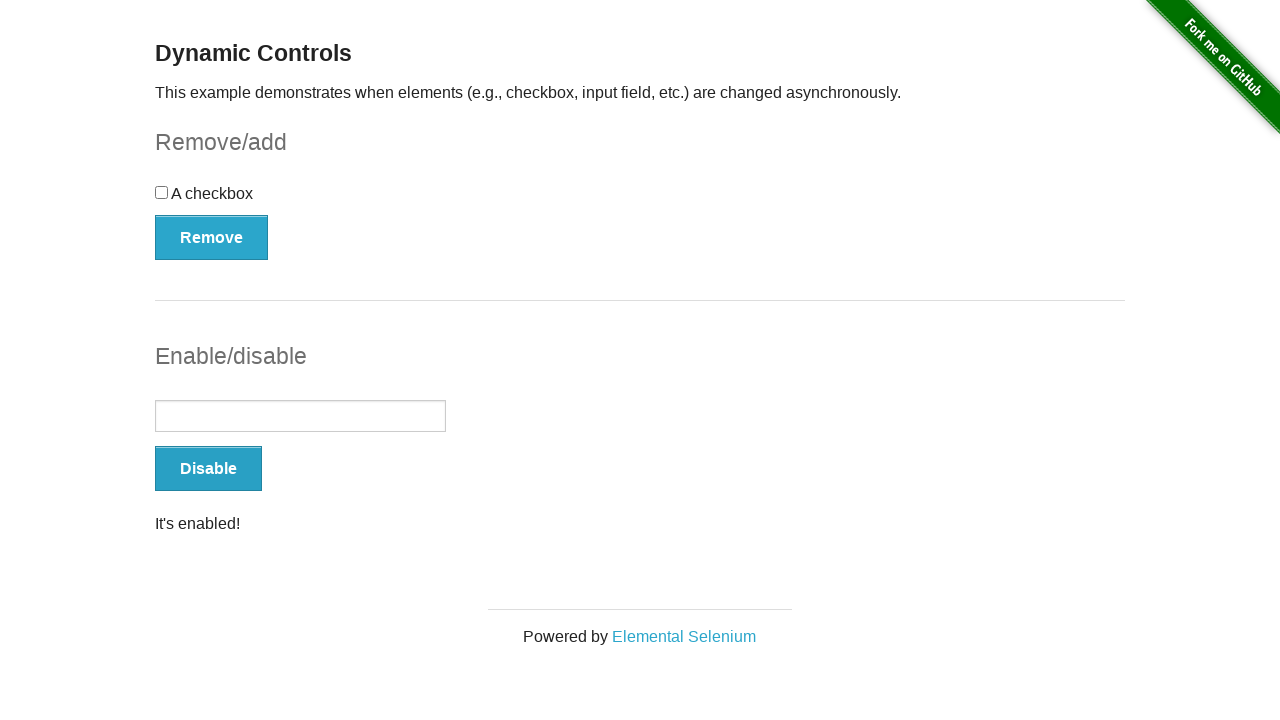

Verified textbox is now enabled
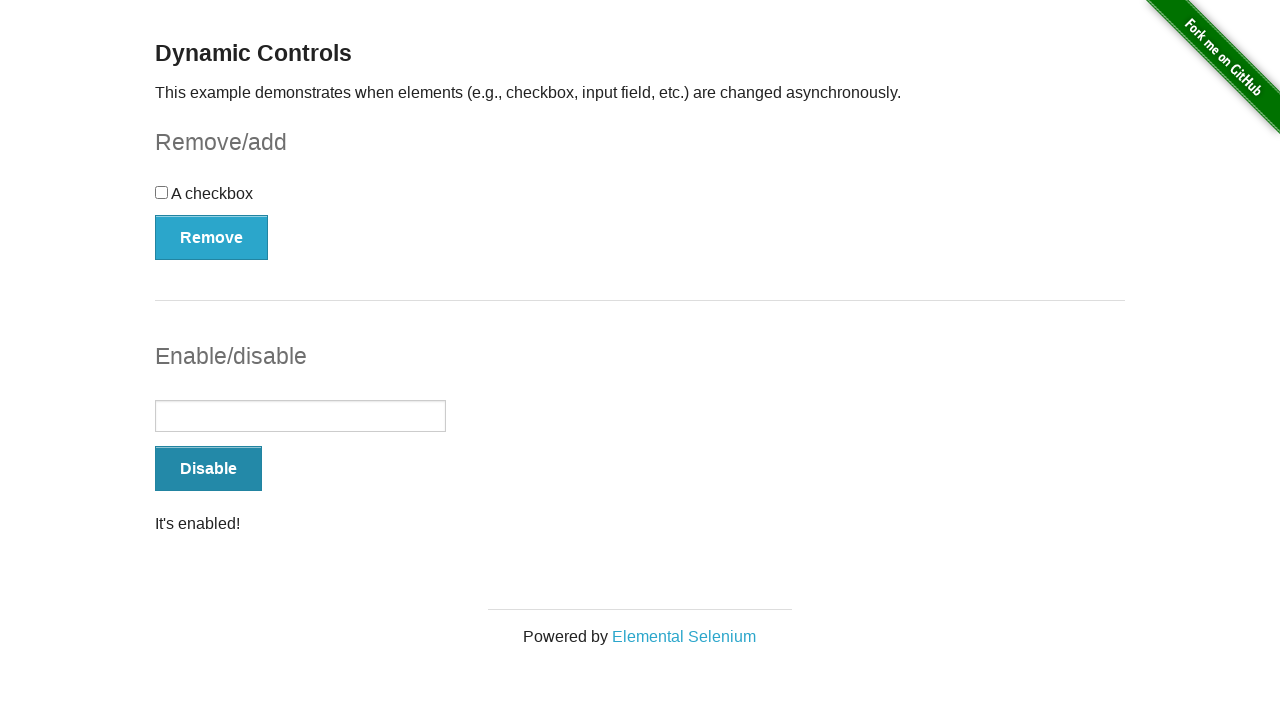

Verified success message is visible
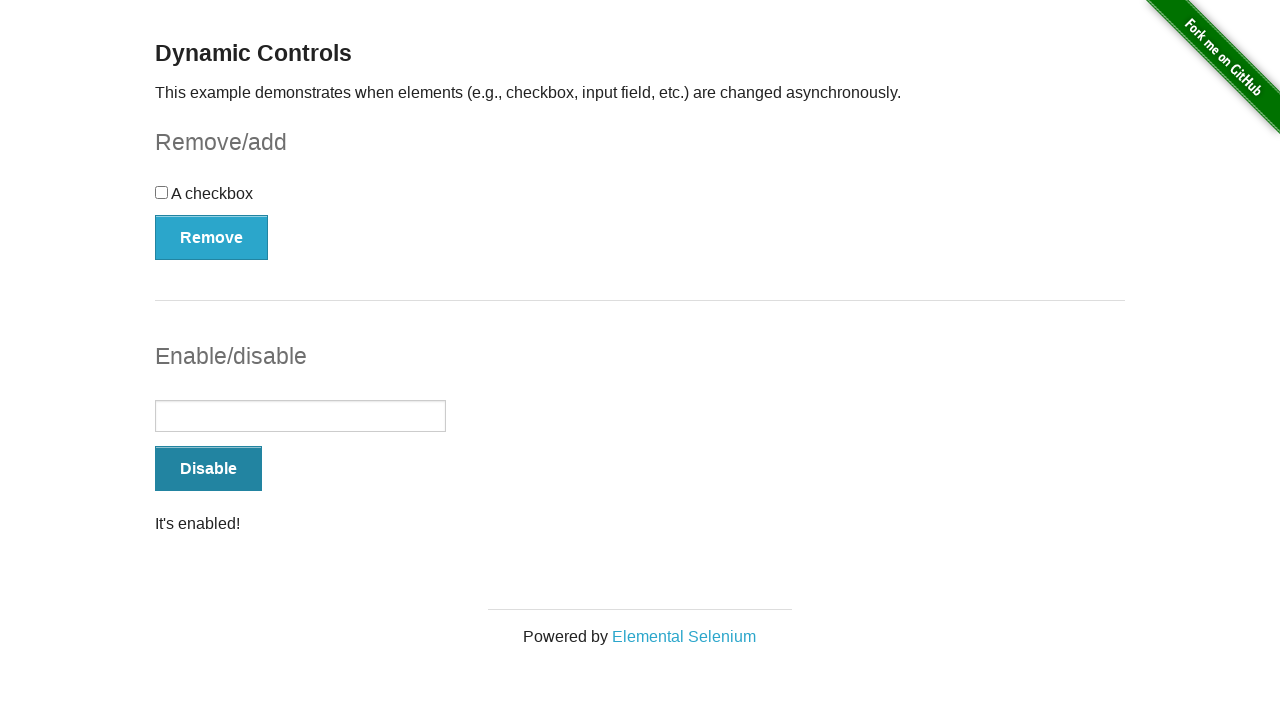

Verified success message contains 'It's enabled!'
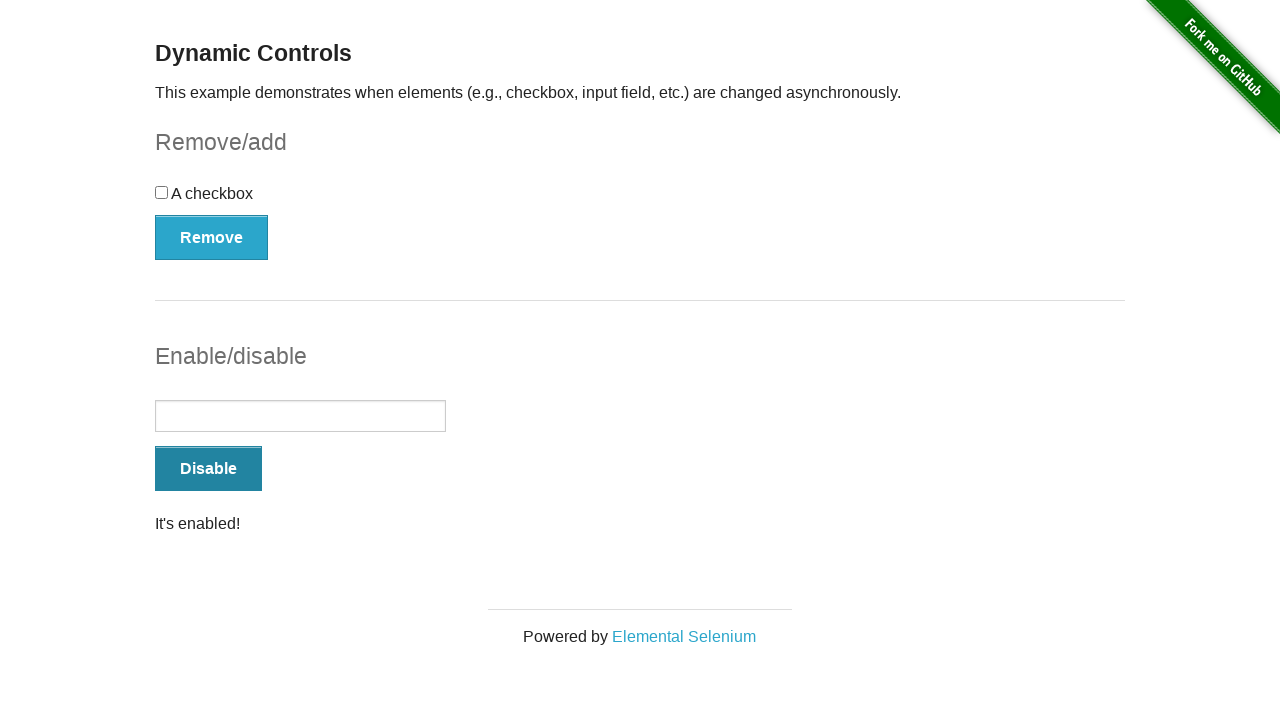

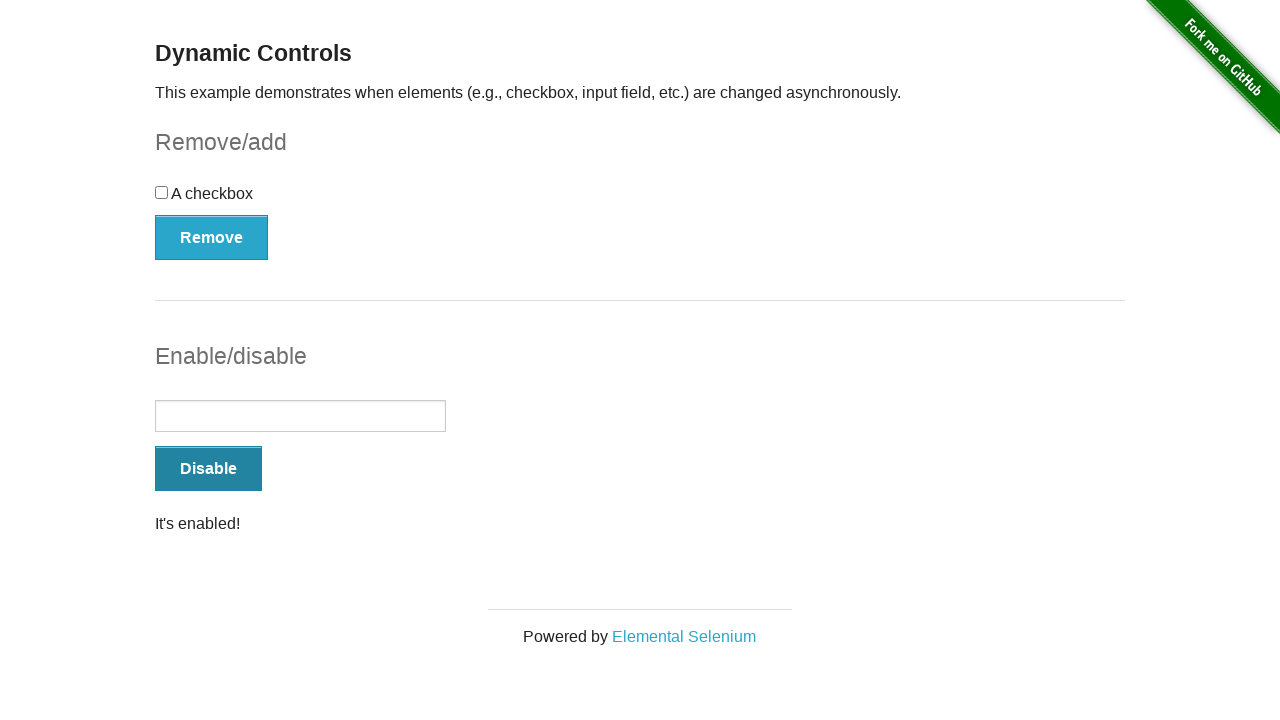